Tests clicking the subscription agreement checkbox on Salesforce free trial signup form using a sibling element locator

Starting URL: https://www.salesforce.com/in/form/signup/freetrial-salesforce-starter/?d=jumbo1-btn-ft

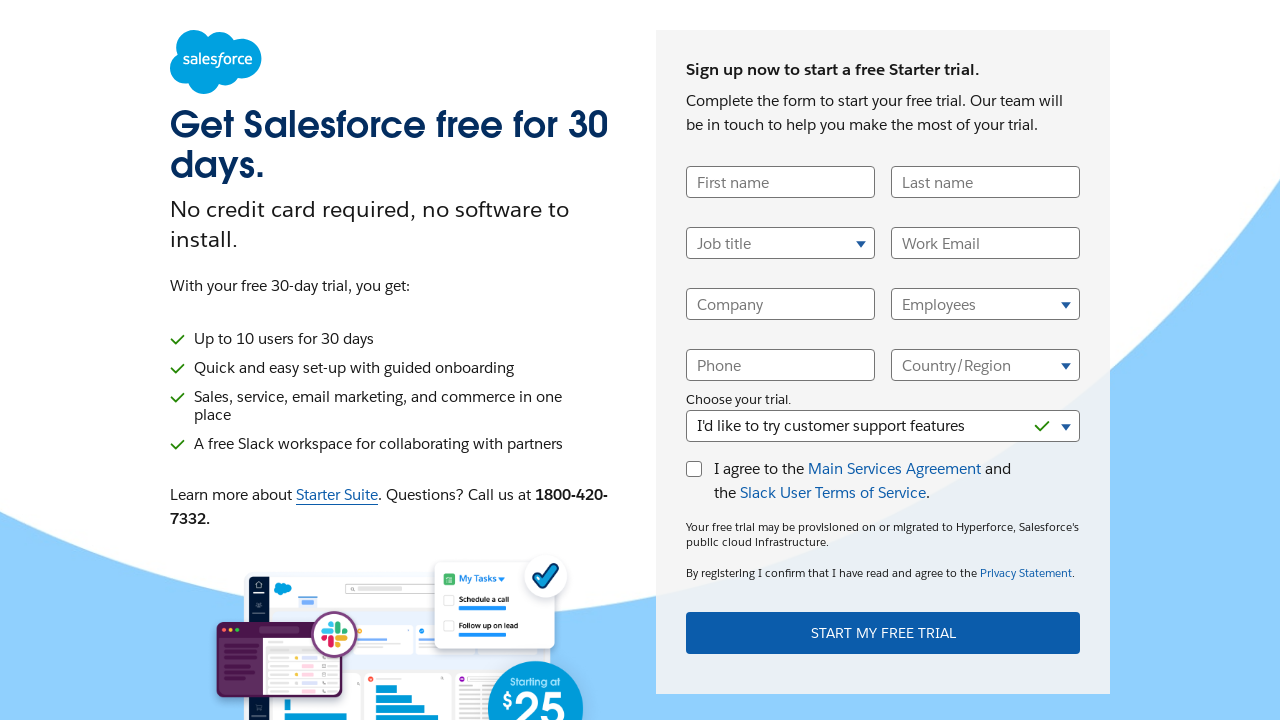

Navigated to Salesforce free trial signup form
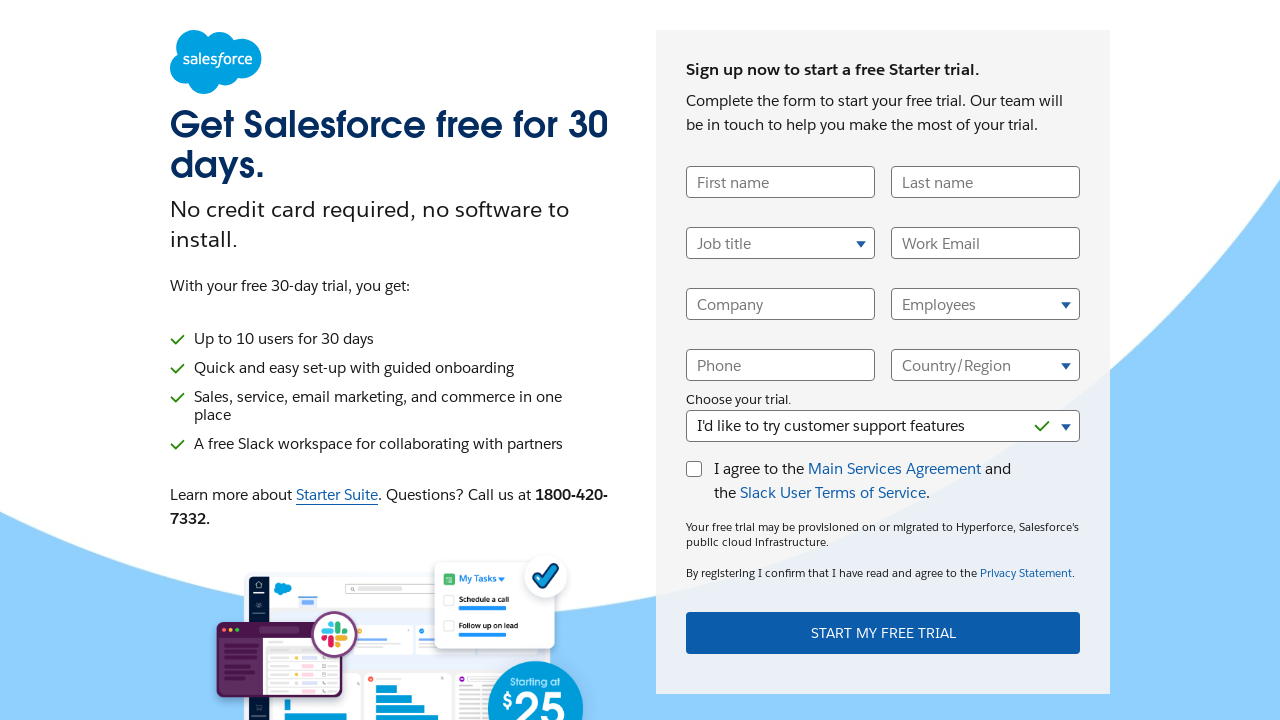

Clicked subscription agreement checkbox using sibling element locator at (694, 469) on xpath=//input[@id='SubscriptionAgreement']/following-sibling::div[@class='checkb
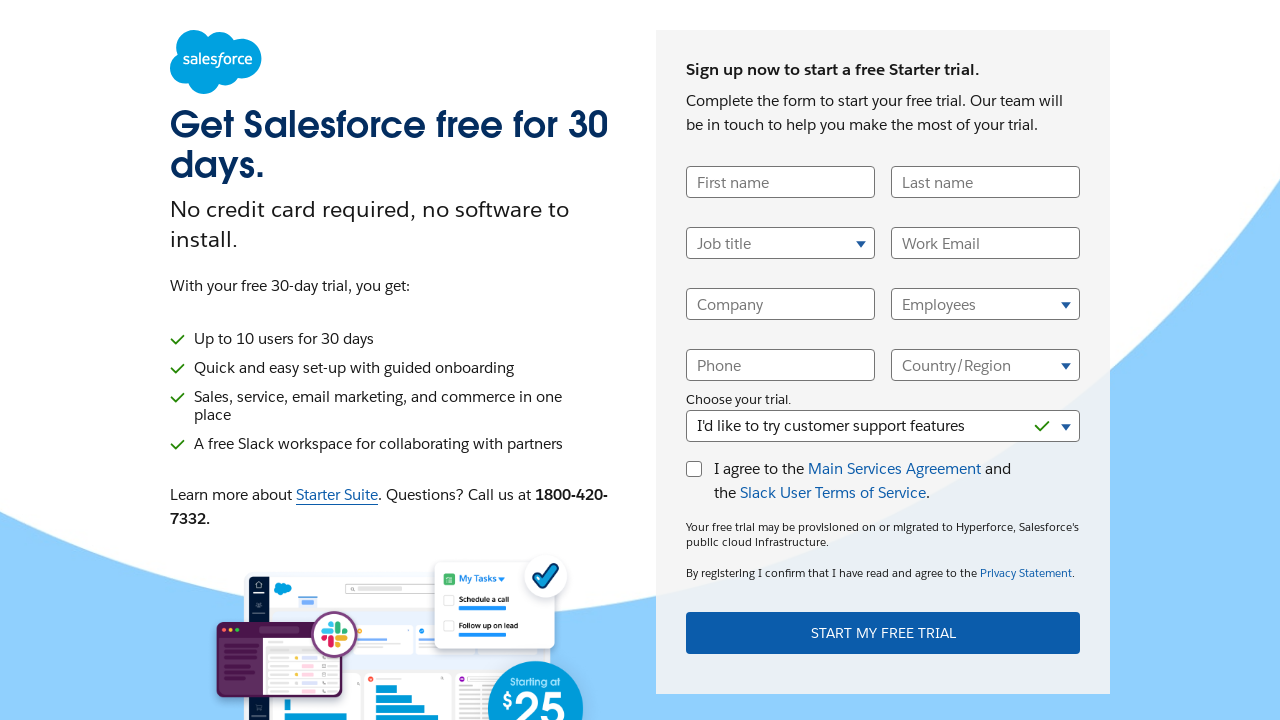

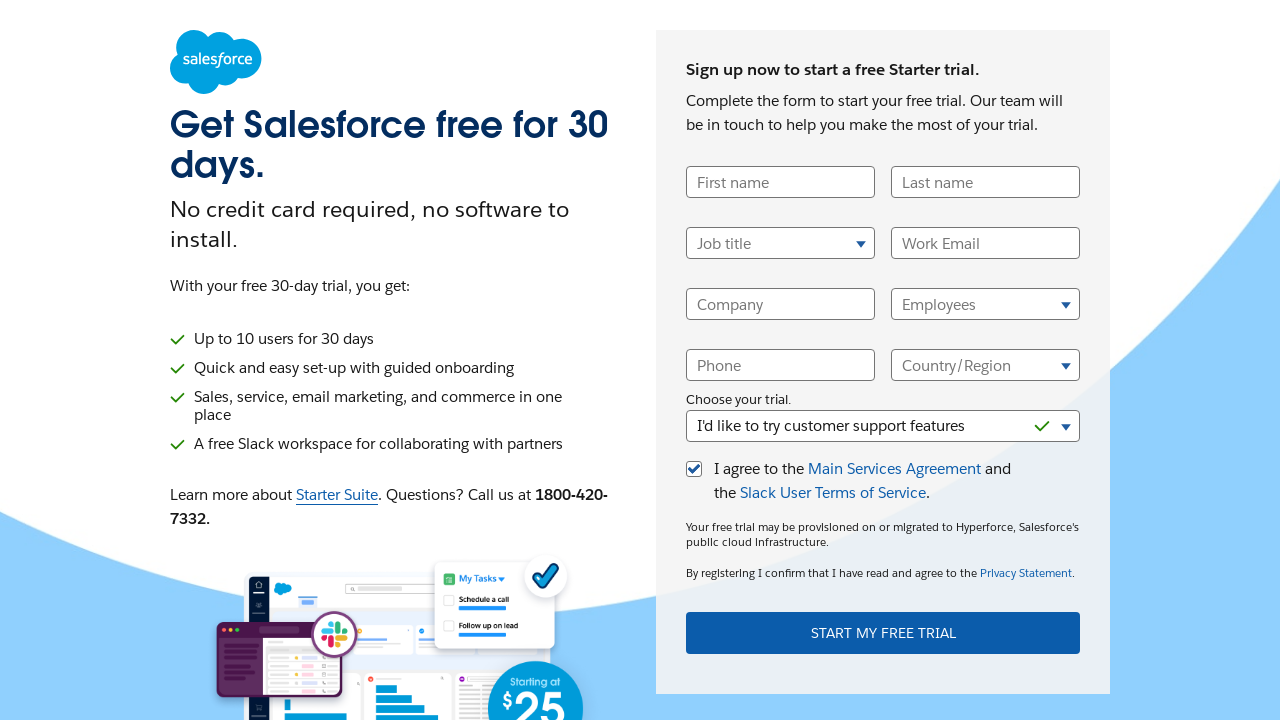